Tests that an invalid login attempt displays the appropriate error message by entering incorrect credentials and validating the error text.

Starting URL: https://www.saucedemo.com/

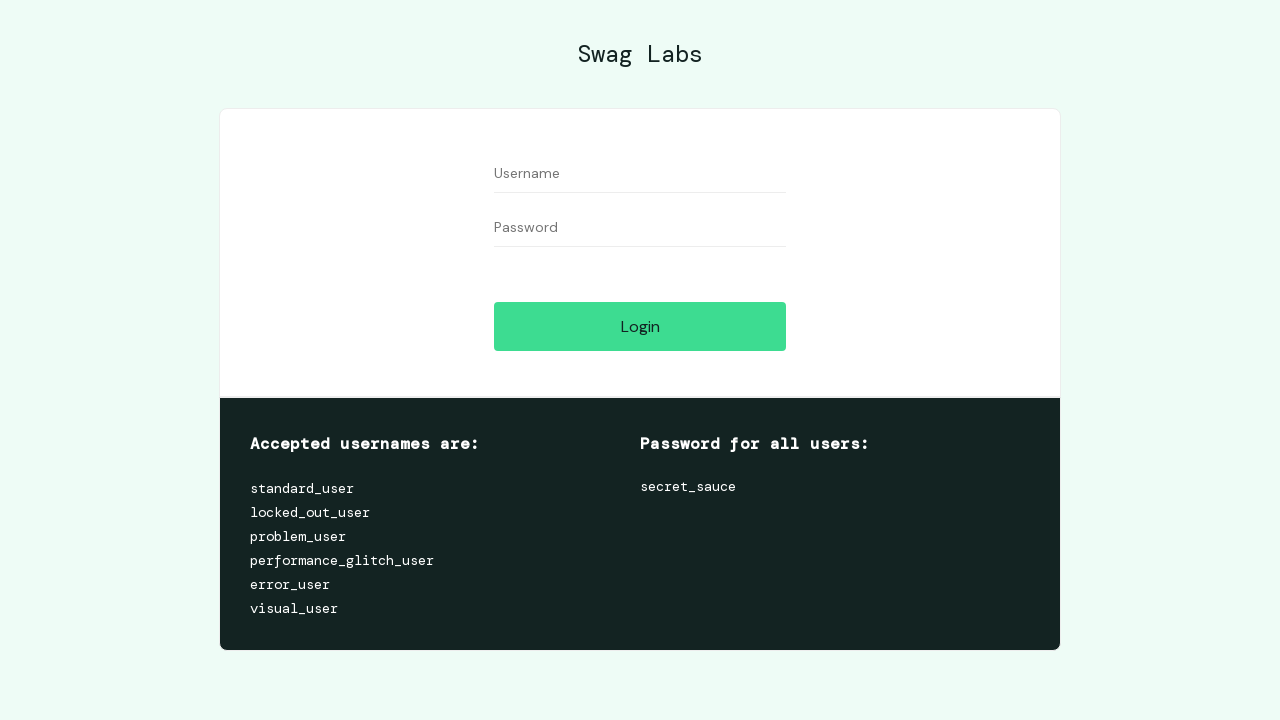

Entered invalid username 'Java' in user-name field on input#user-name
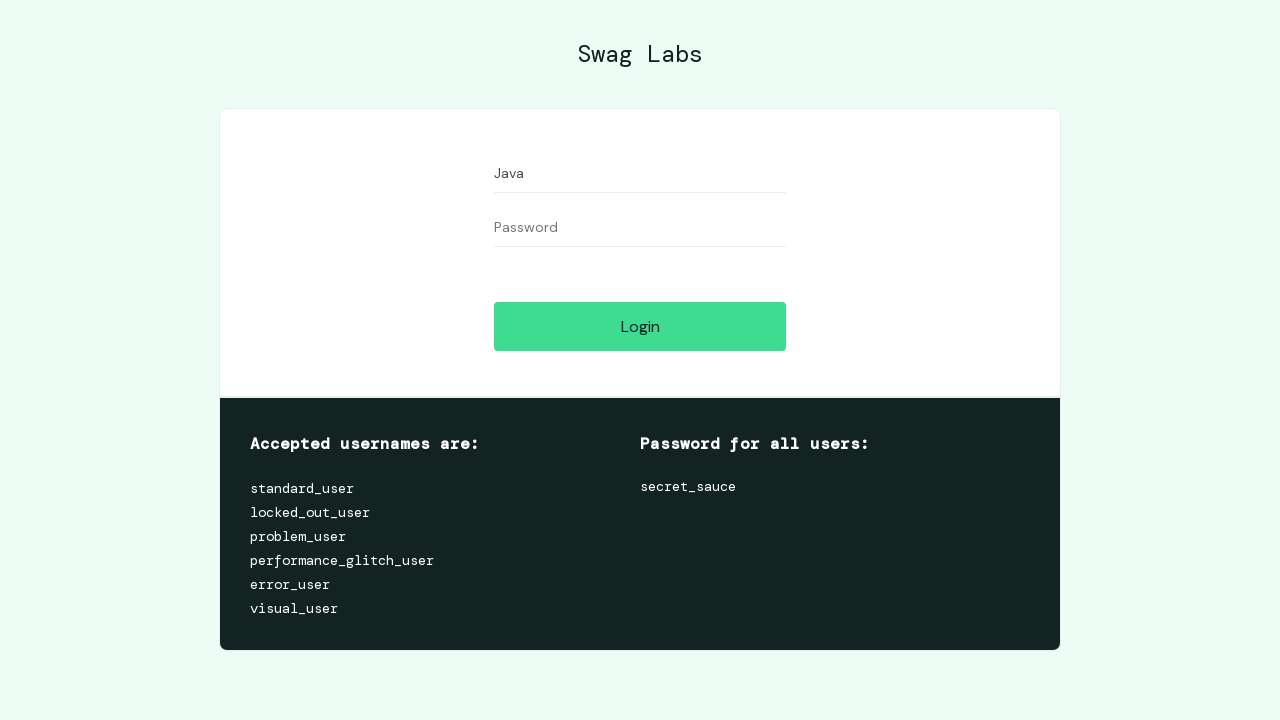

Entered invalid password 'Selenium' in password field on input#password
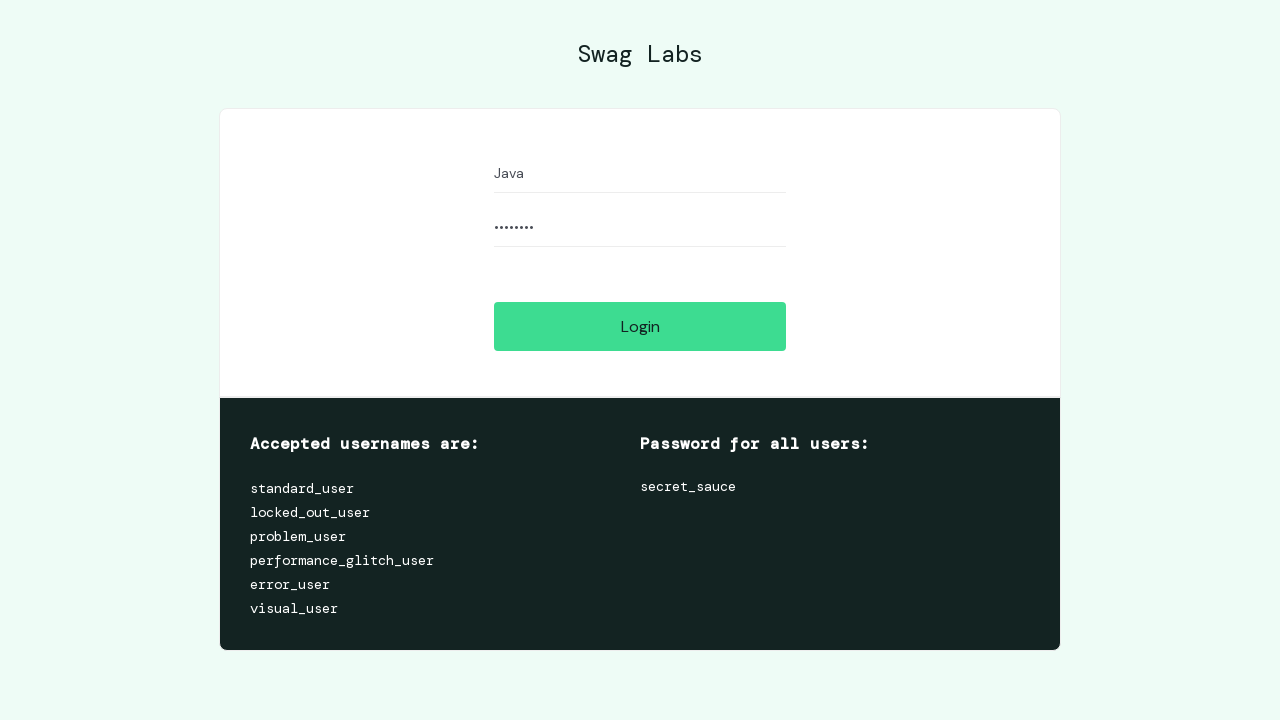

Clicked login button to attempt authentication with invalid credentials at (640, 326) on input#login-button
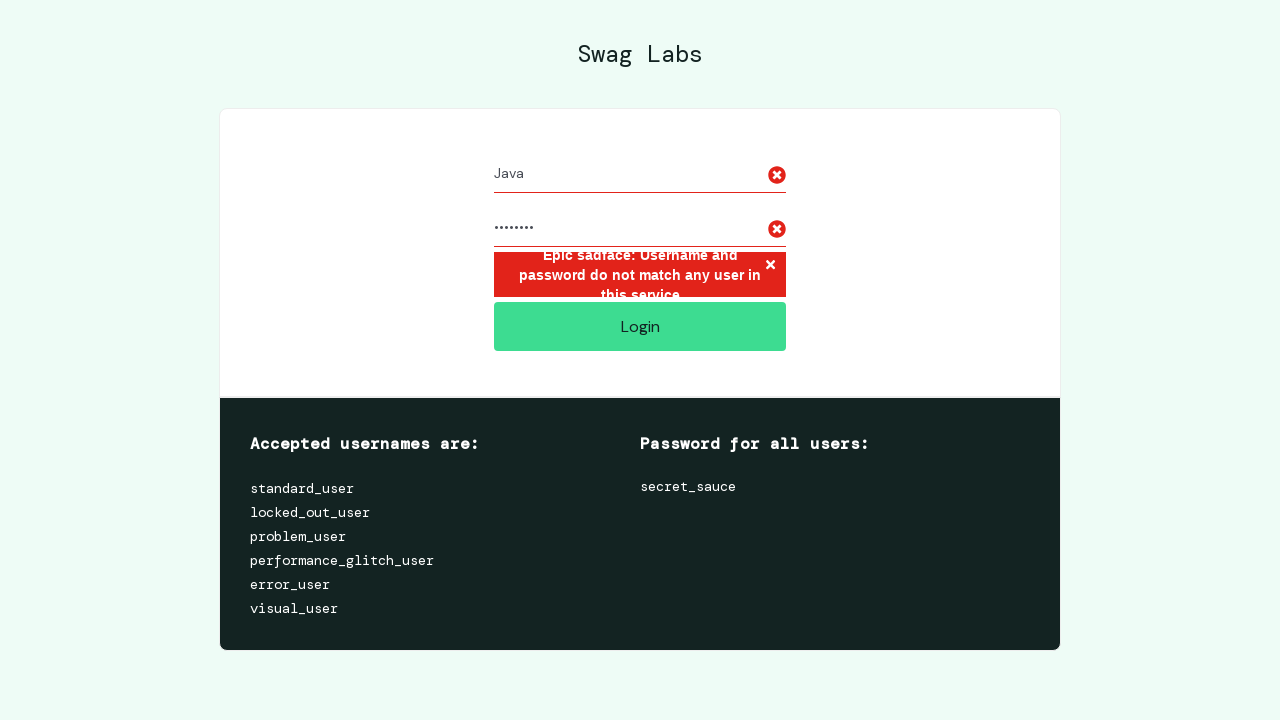

Error message displayed after failed login attempt
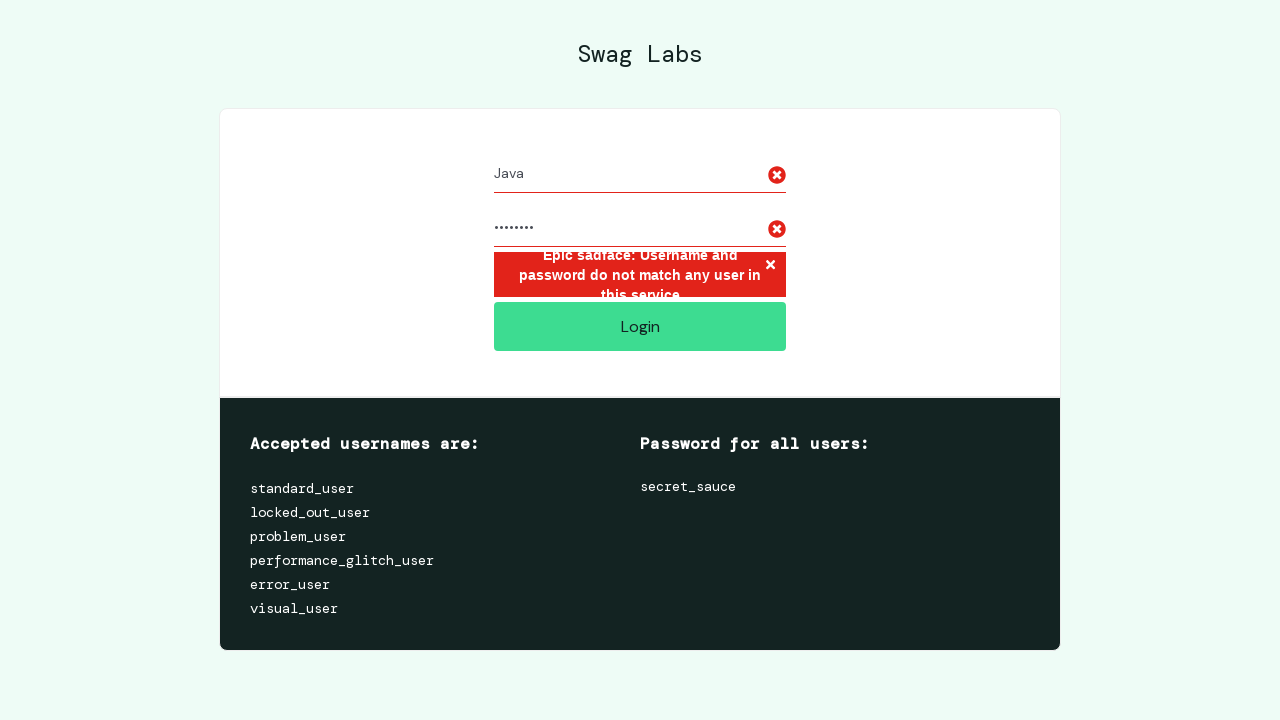

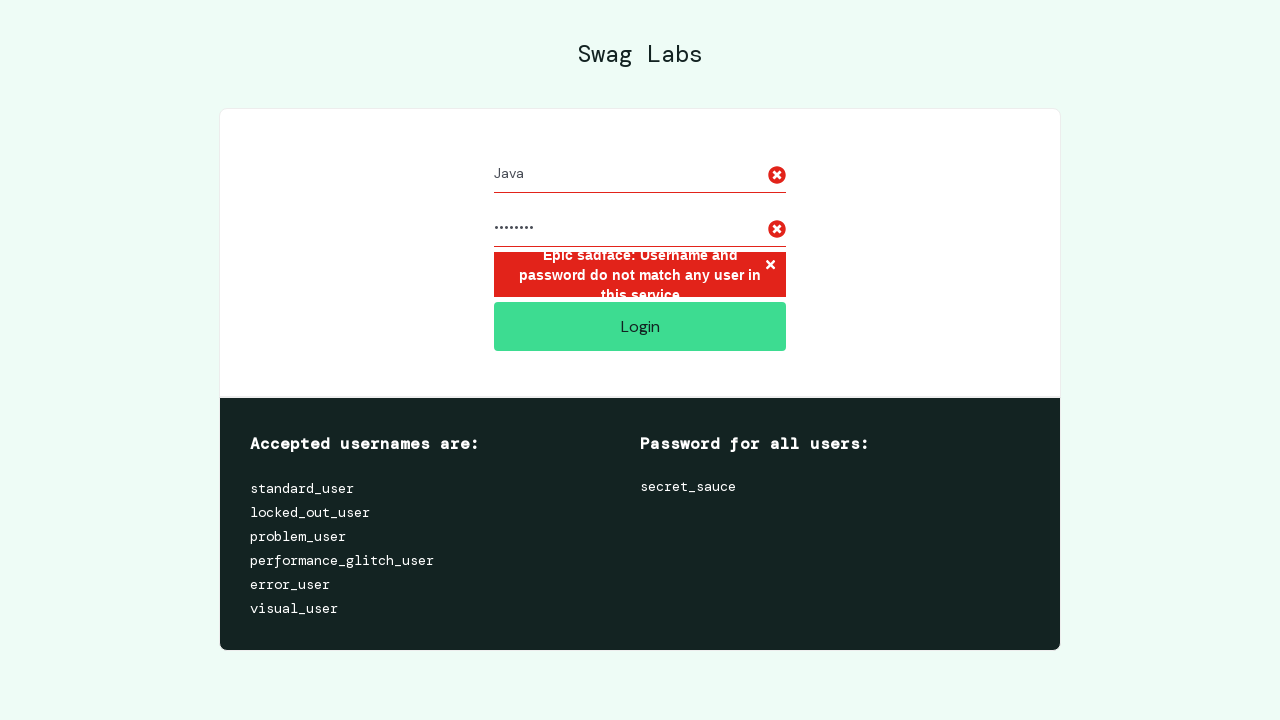